Tests the Python.org search functionality by entering a search query and submitting it using the Enter key

Starting URL: https://www.python.org

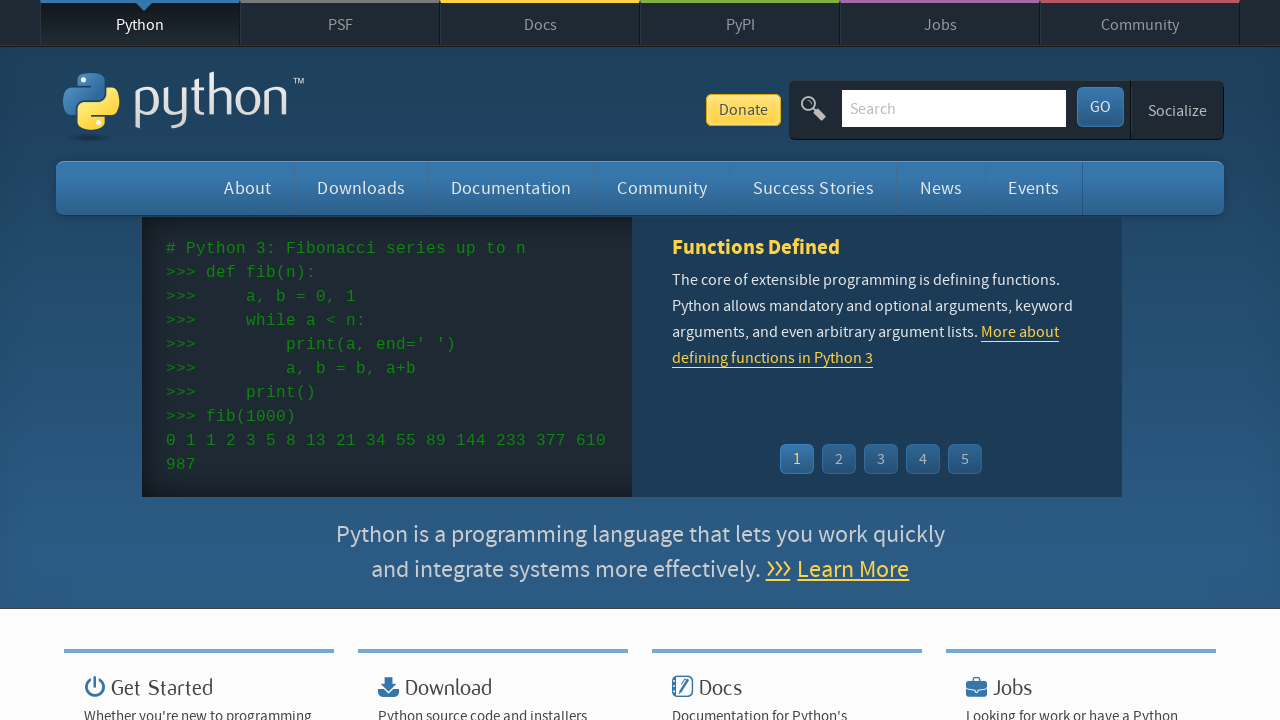

Cleared the search input field on input[name='q']
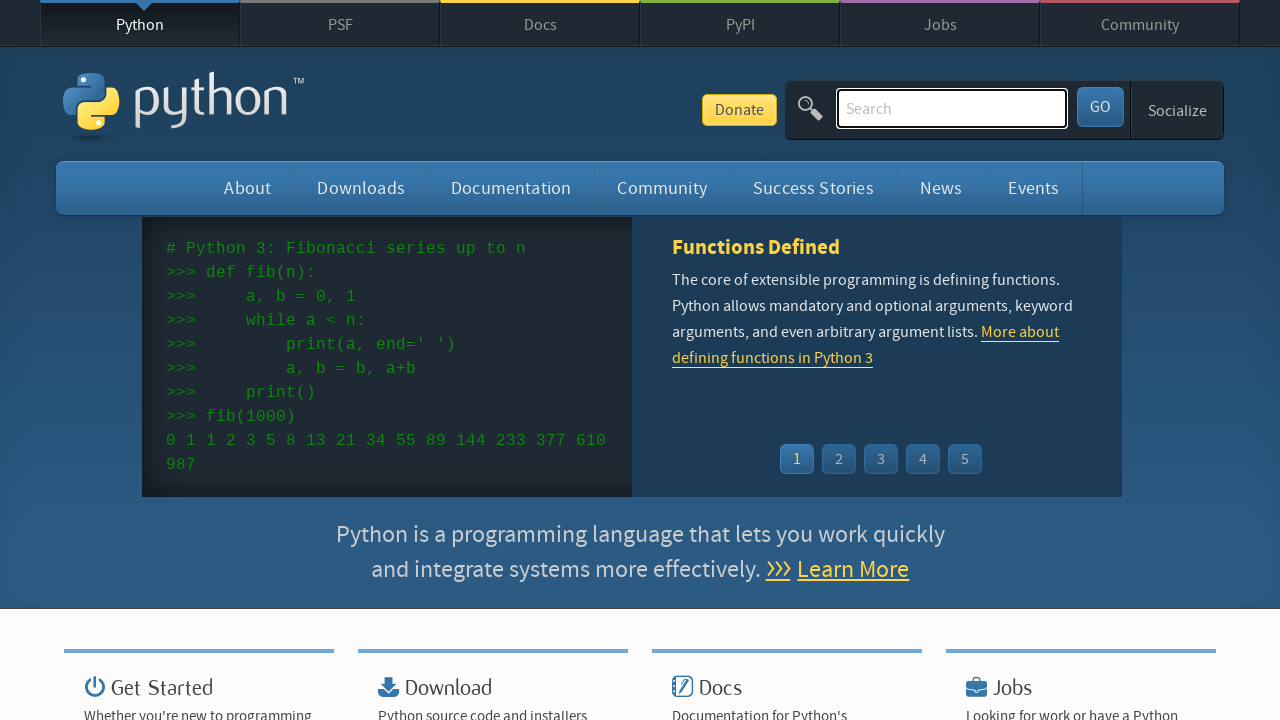

Entered search query 'getting started with python' in search field on input[name='q']
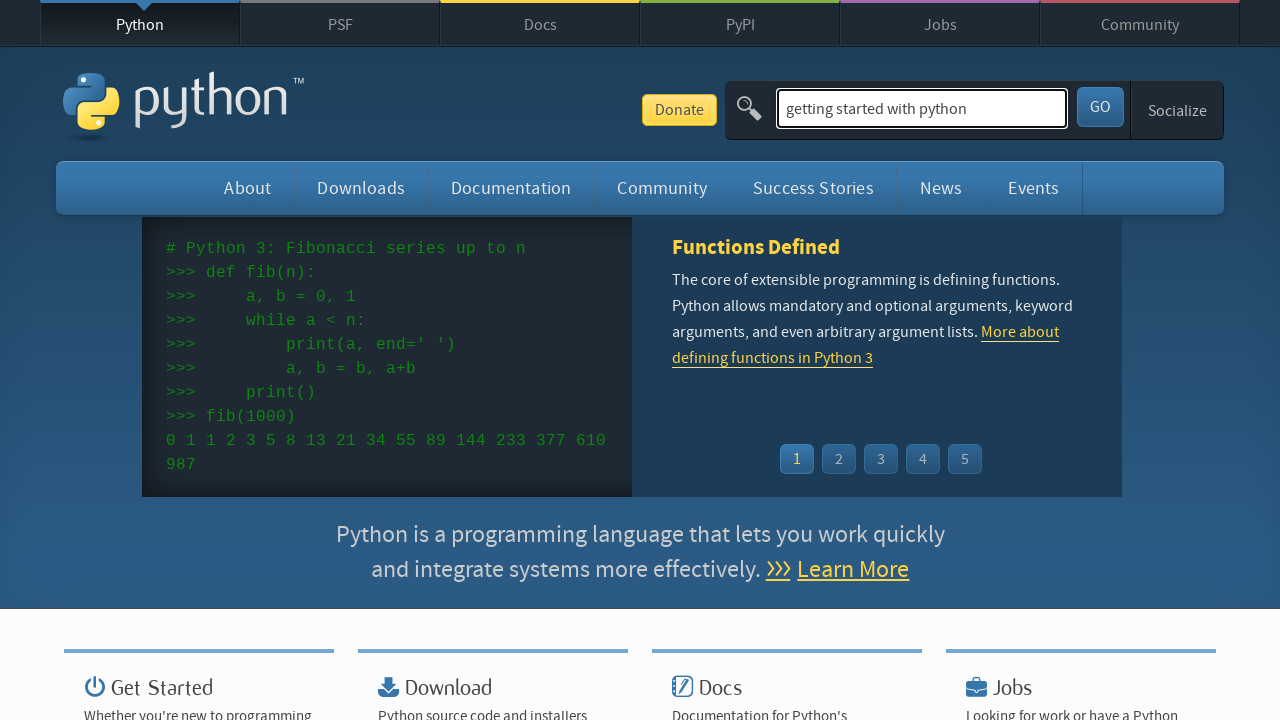

Pressed Enter to submit search query on input[name='q']
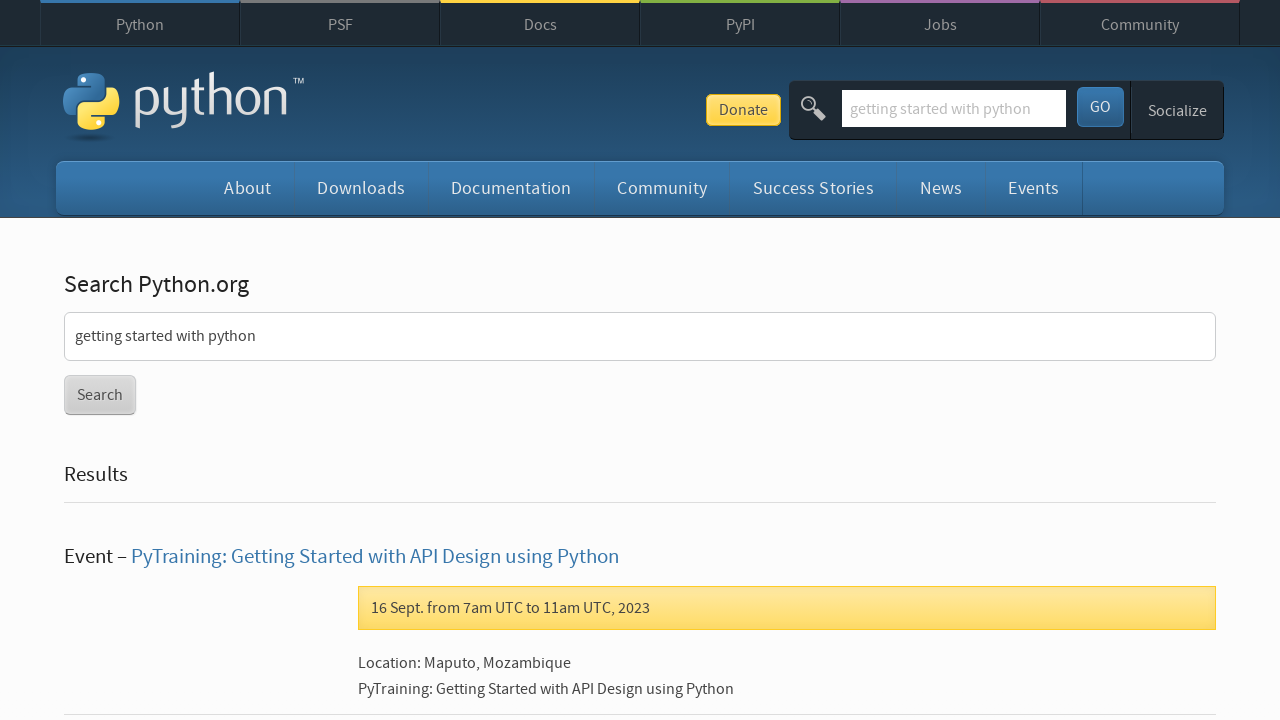

Search results page loaded successfully
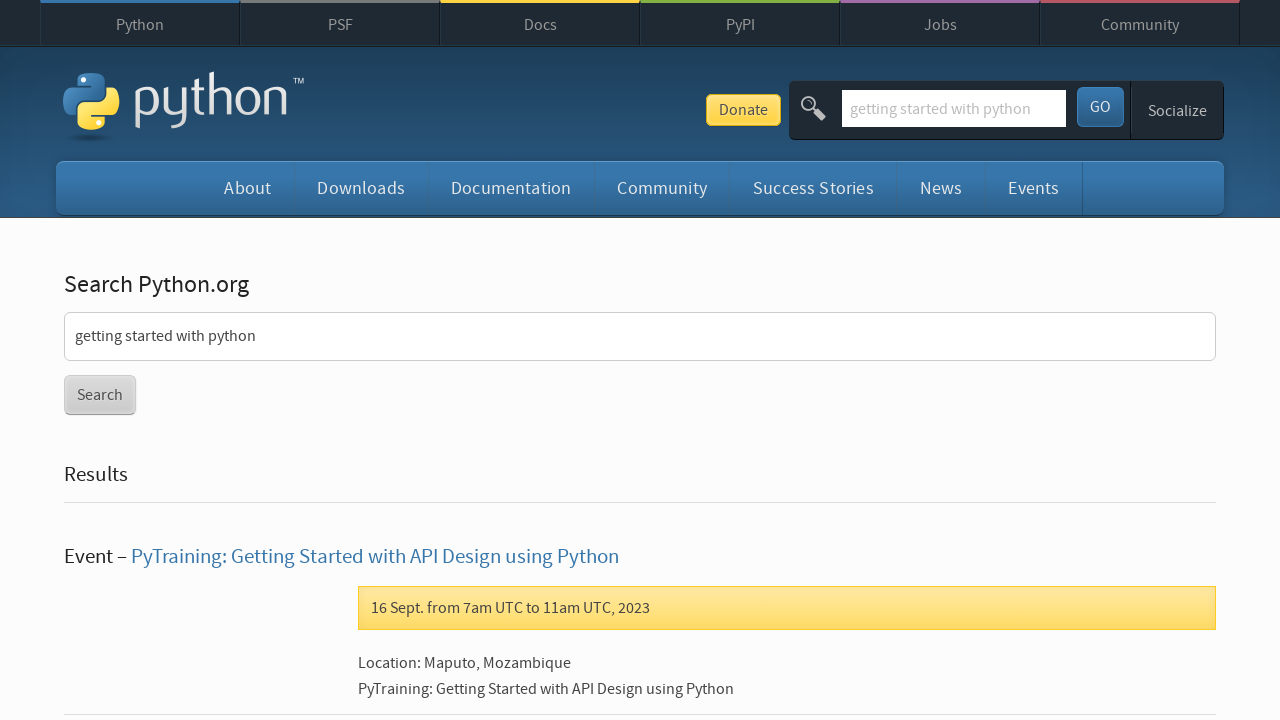

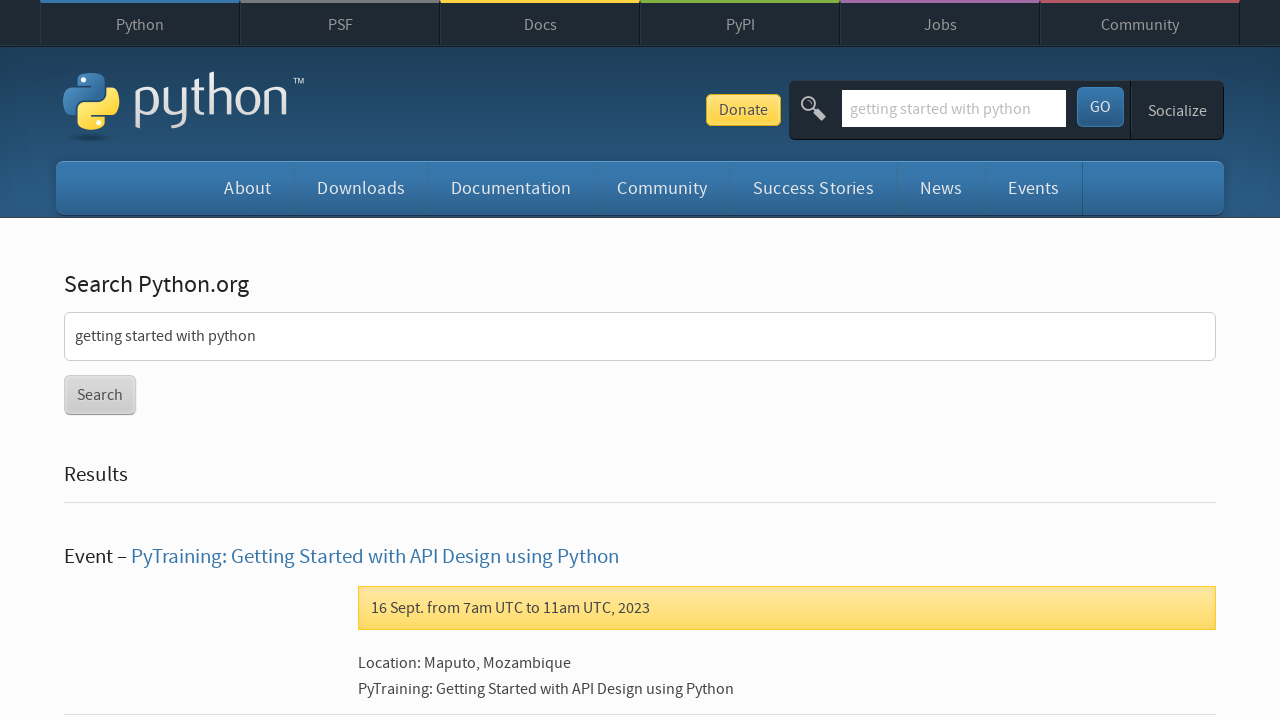